Tests the Indian Railways train search functionality by entering source and destination stations, unchecking date filter, and verifying train results are displayed

Starting URL: https://erail.in/

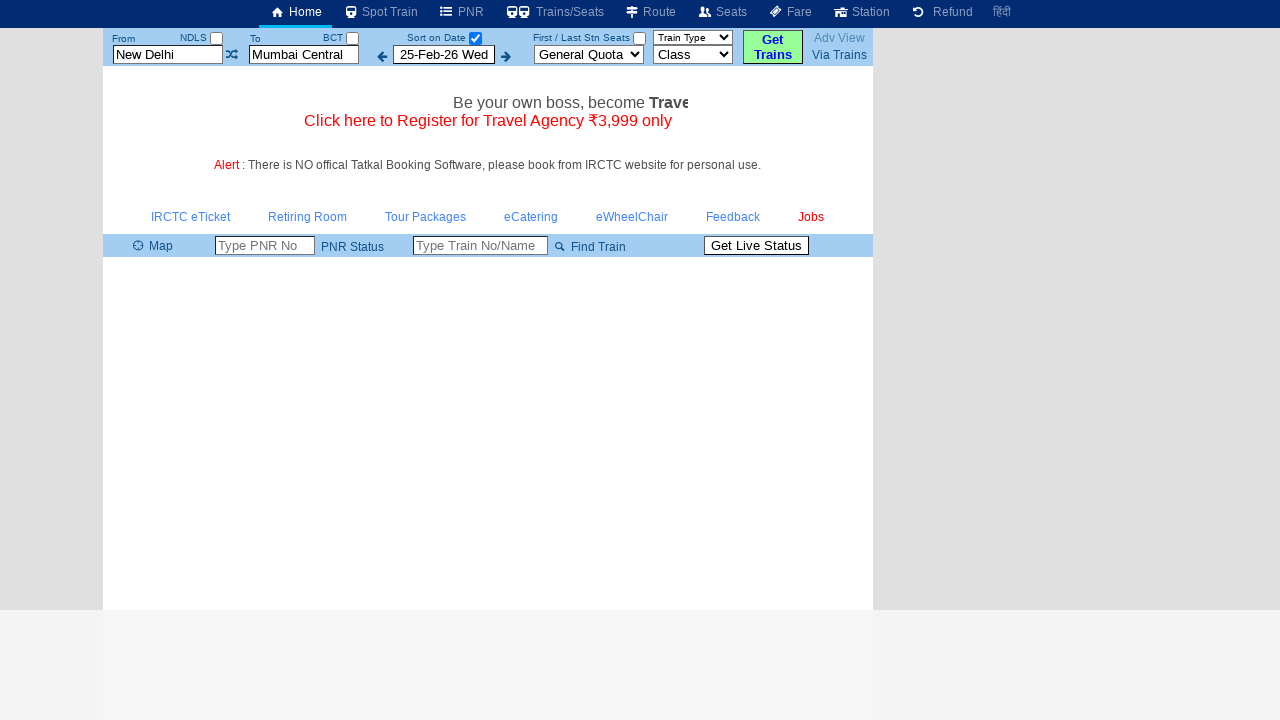

Cleared source station field on #txtStationFrom
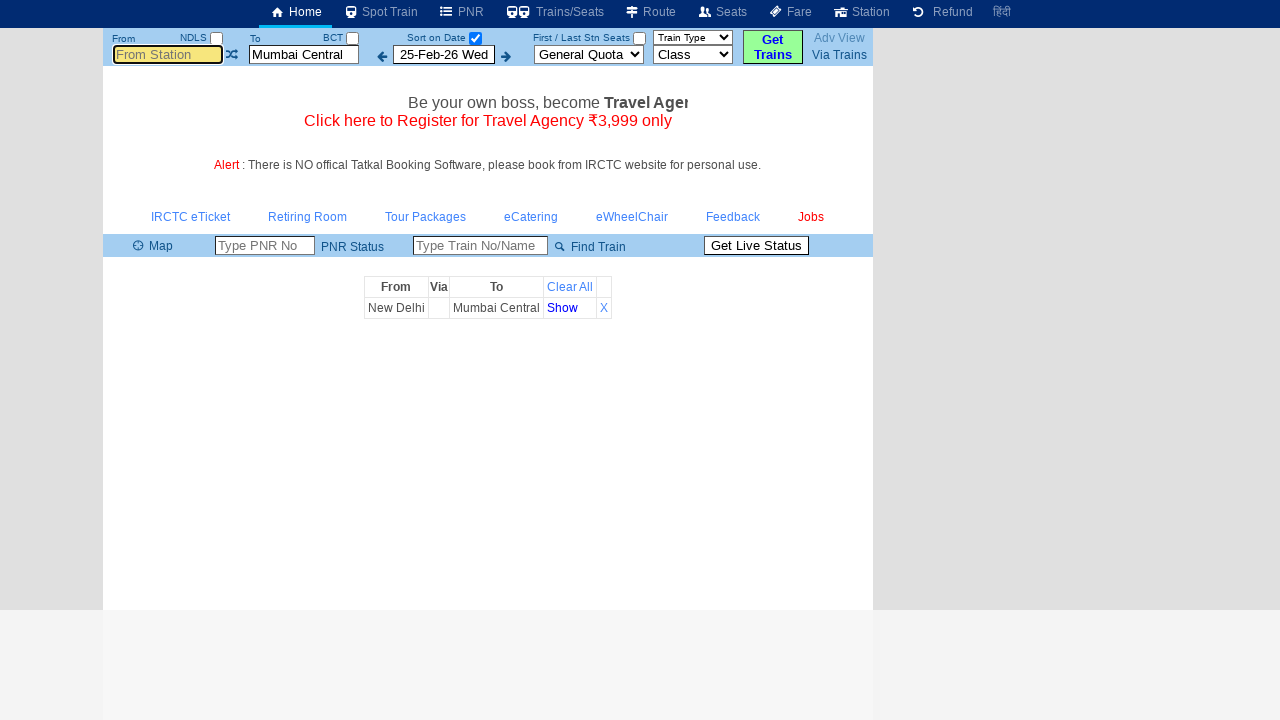

Entered 'MAS' as source station (Chennai Central) on #txtStationFrom
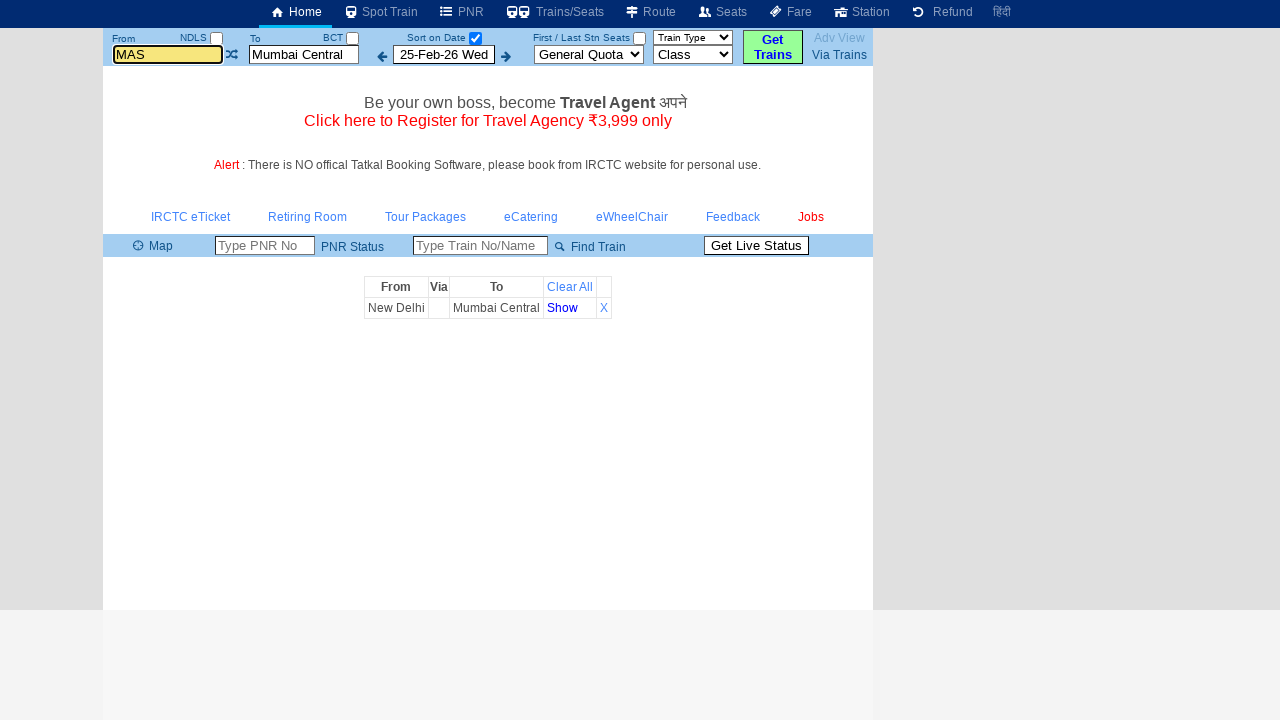

Pressed Enter to confirm source station on #txtStationFrom
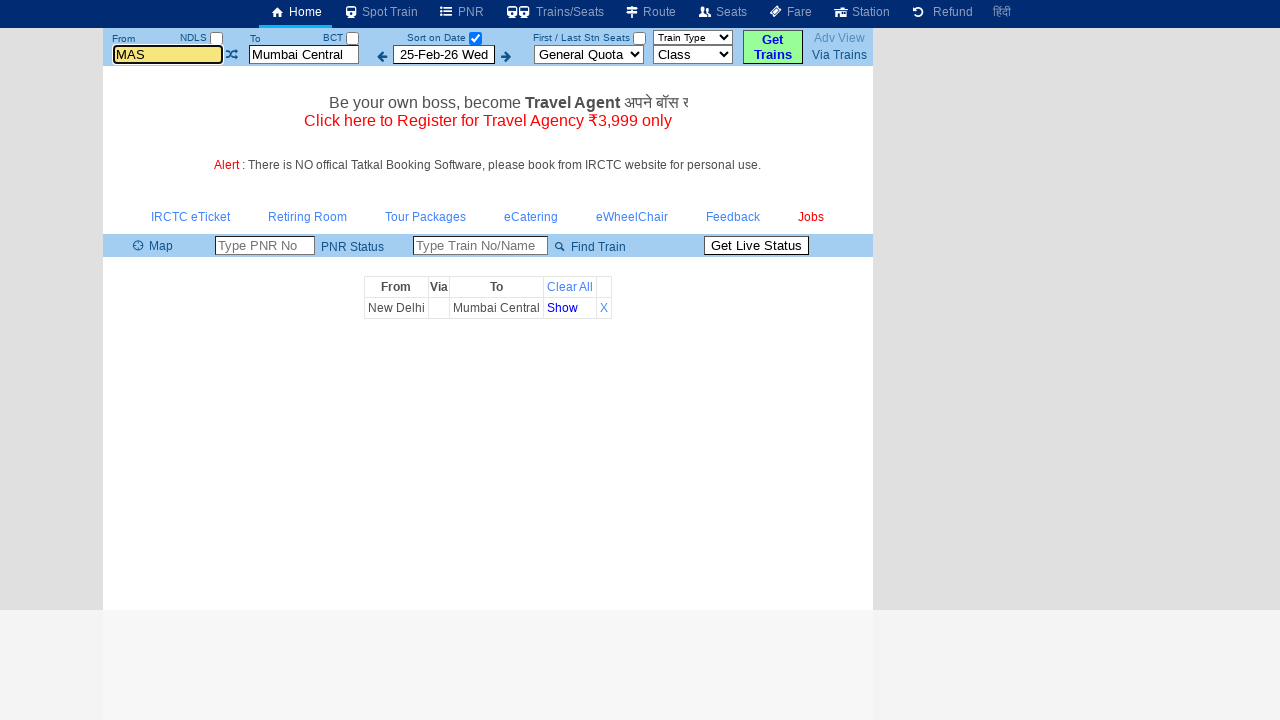

Cleared destination station field on #txtStationTo
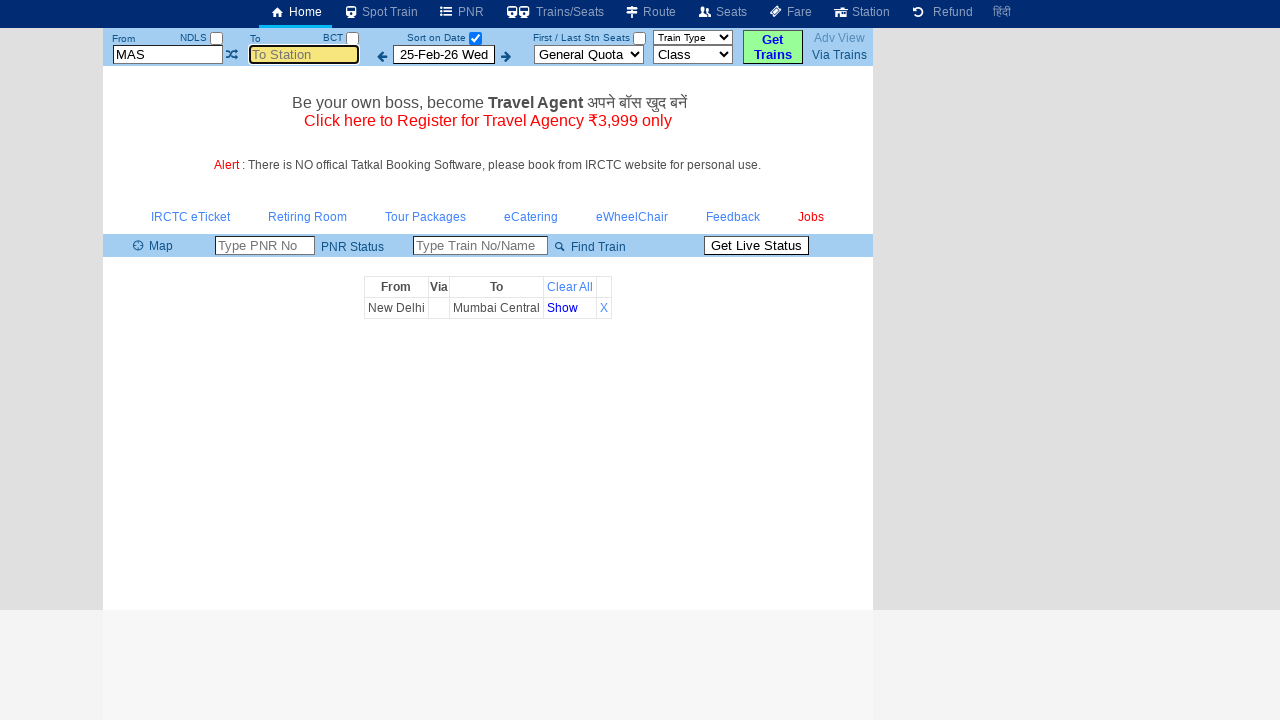

Entered 'MDU' as destination station (Madurai) on #txtStationTo
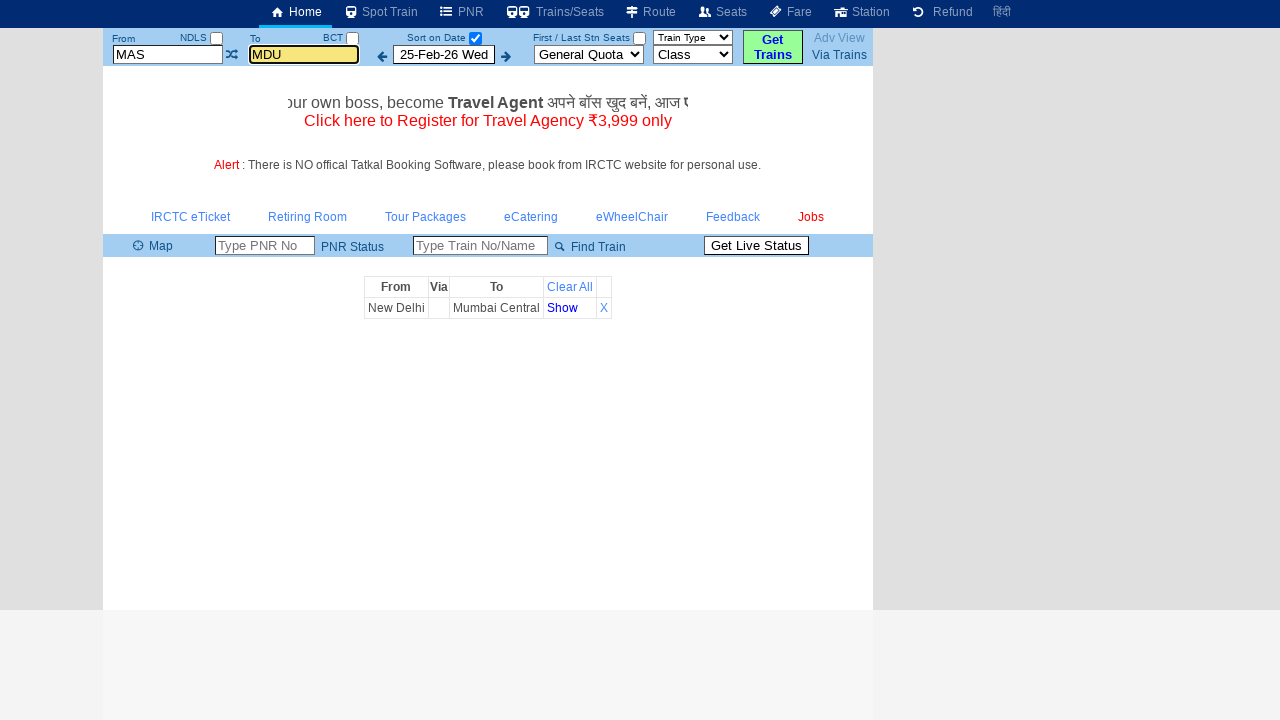

Pressed Enter to confirm destination station on #txtStationTo
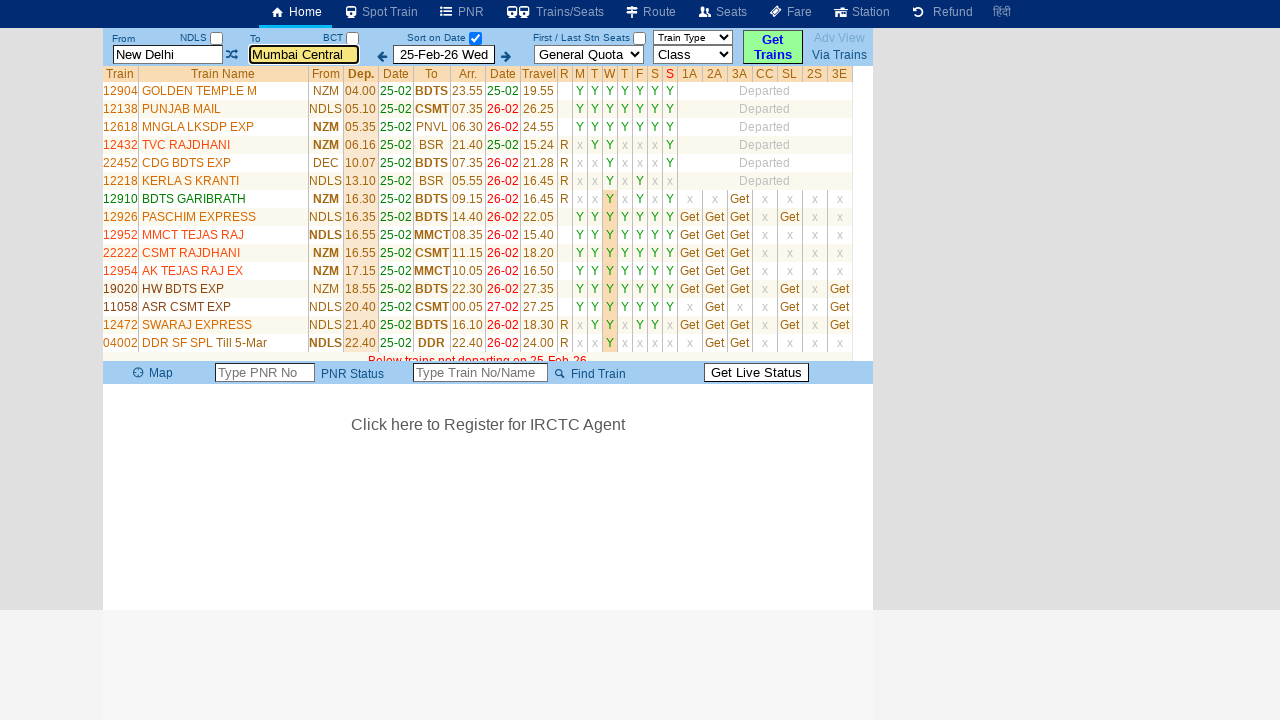

Unchecked 'Date Only' filter to display all trains at (475, 38) on #chkSelectDateOnly
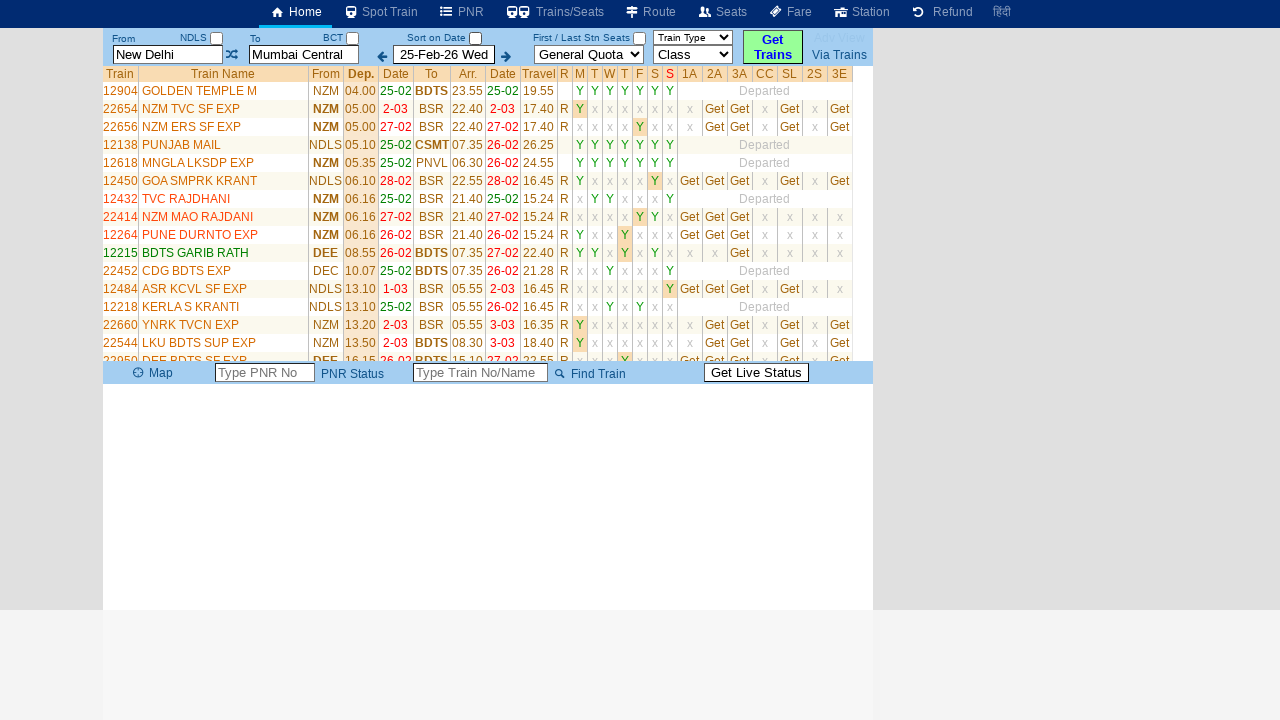

Train results table loaded successfully
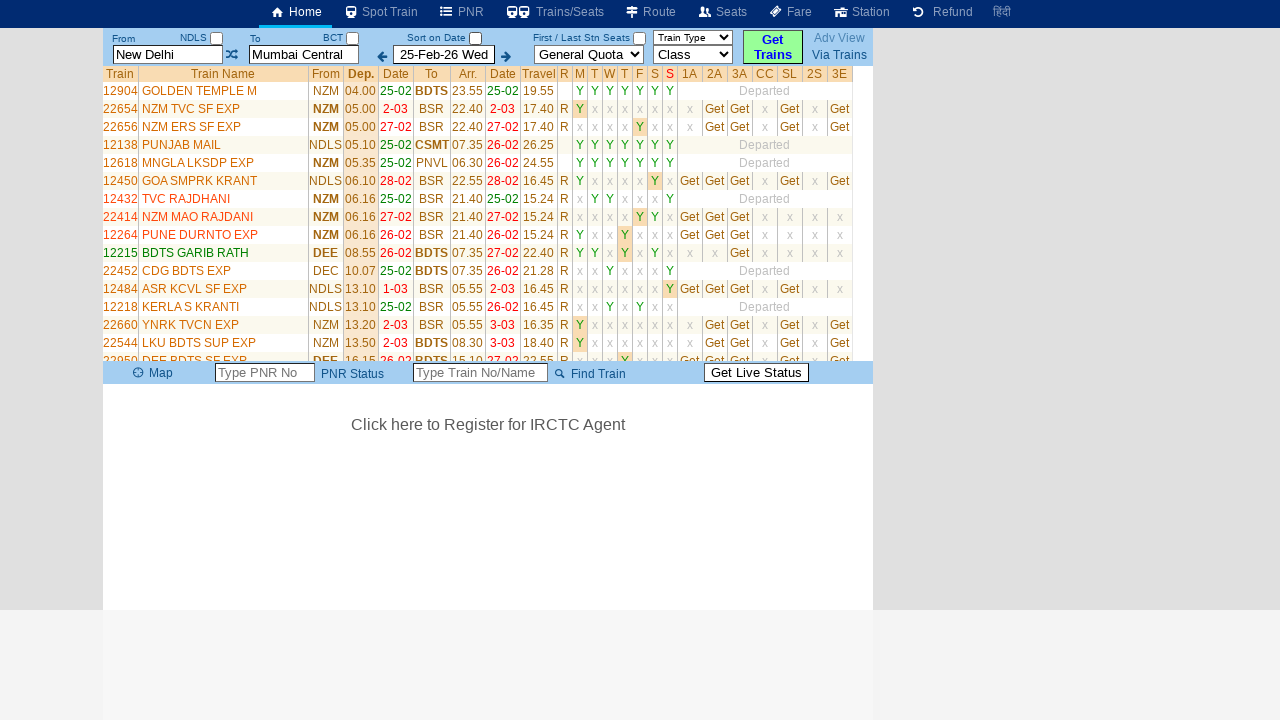

Verified at least one train name is displayed in results
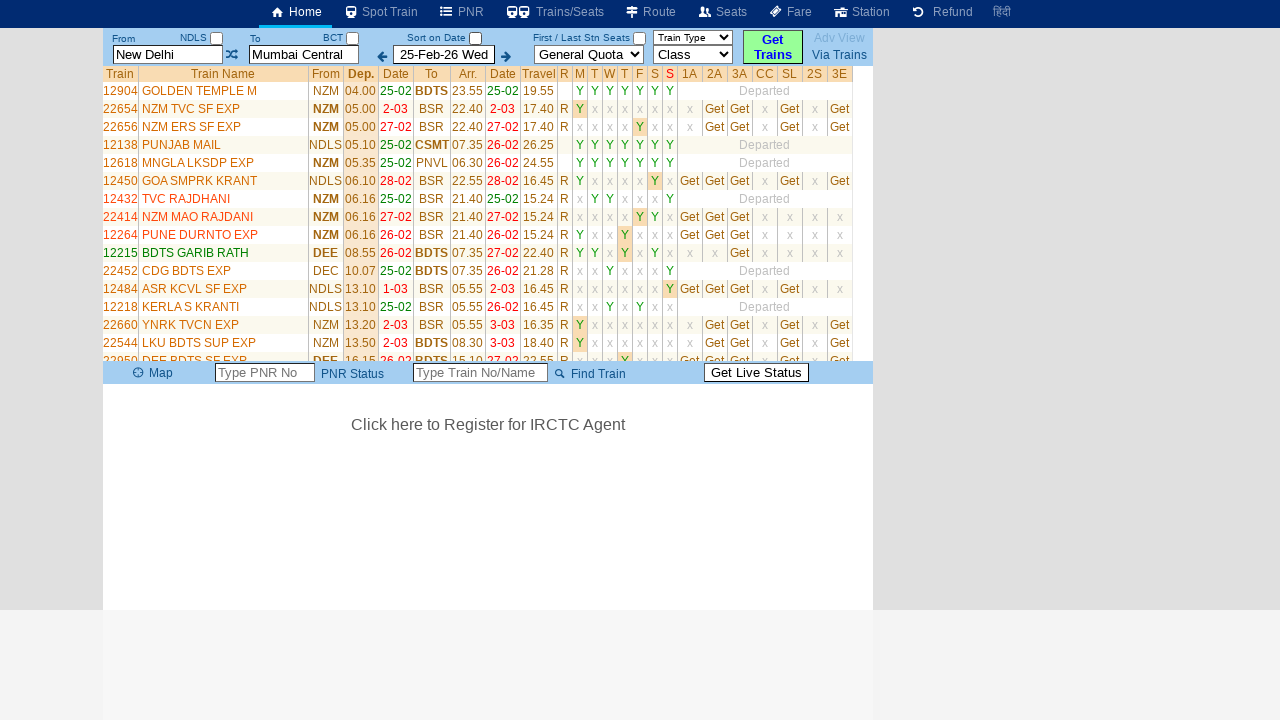

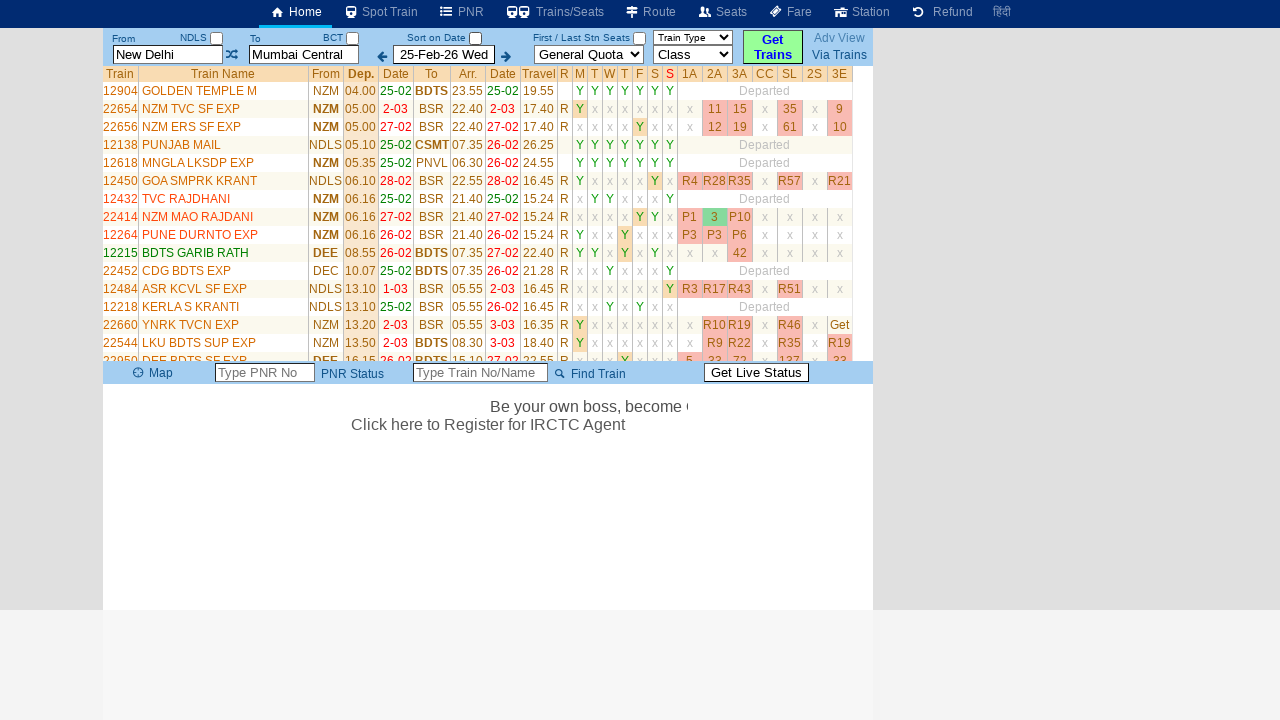